Tests drag and drop functionality on jQuery UI demo page by dragging an element from source to destination

Starting URL: https://jqueryui.com/droppable/

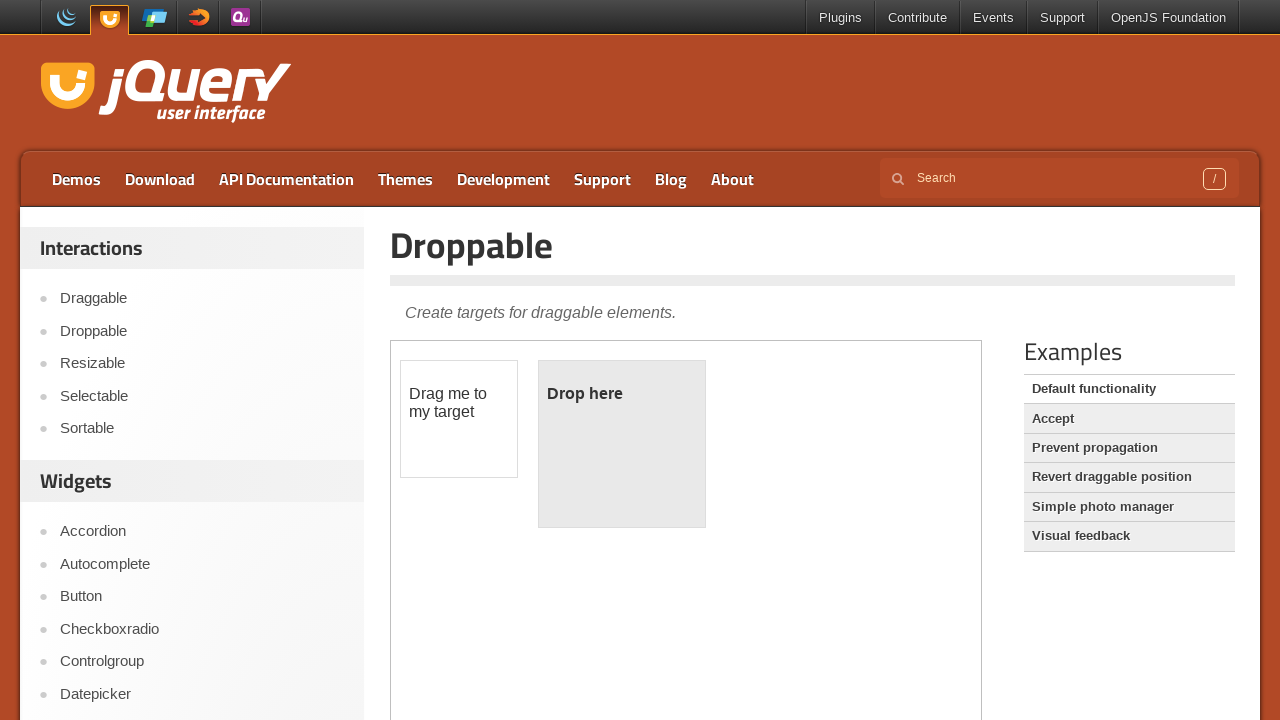

Located demo iframe for jQuery UI droppable test
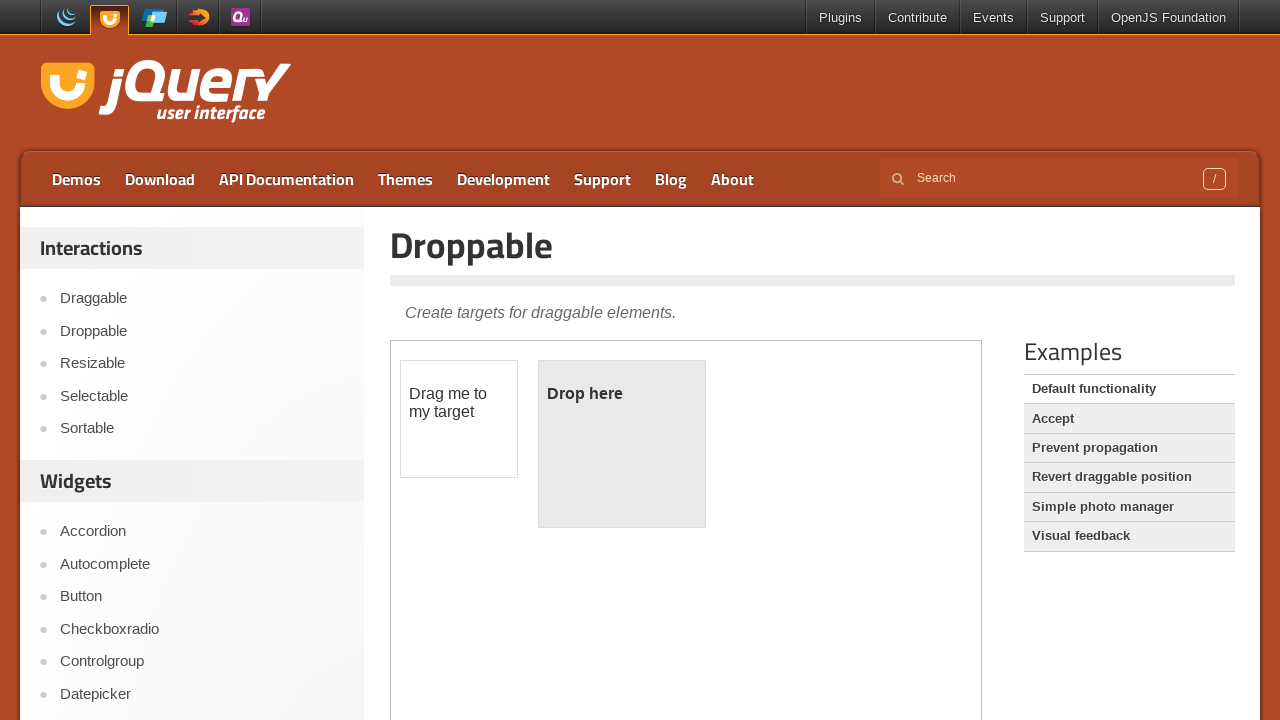

Located draggable source element
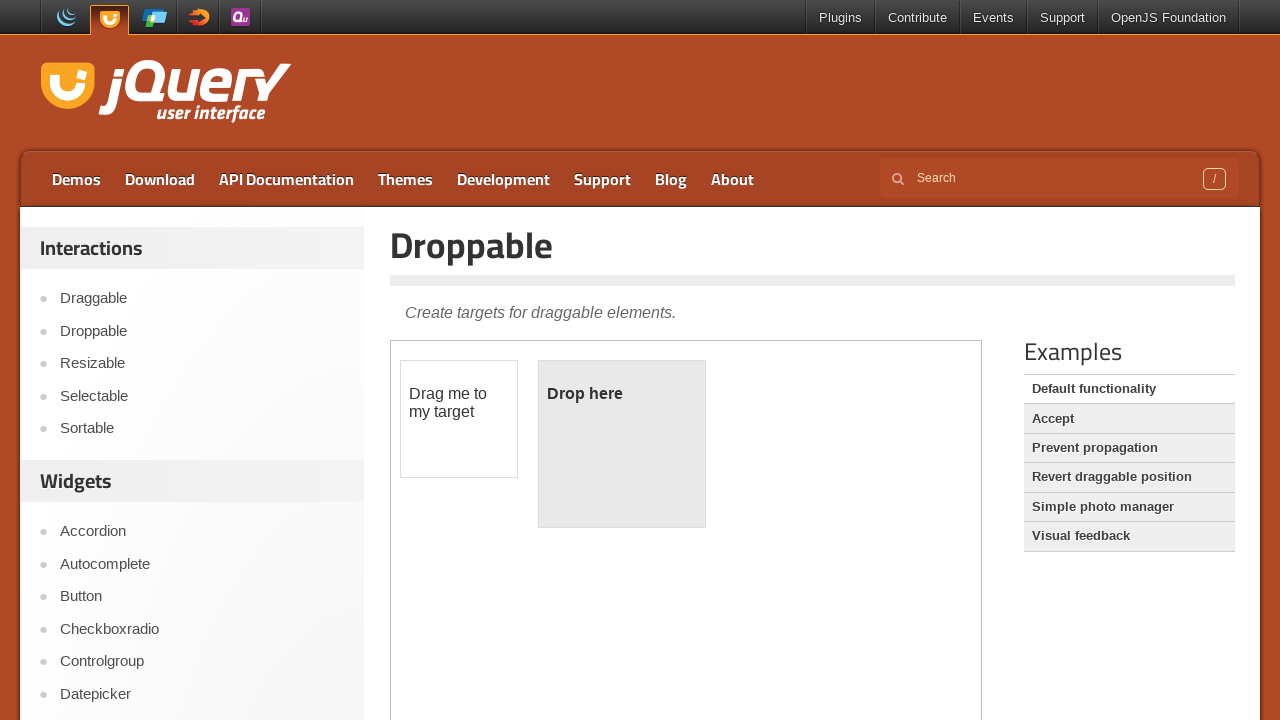

Located droppable destination element
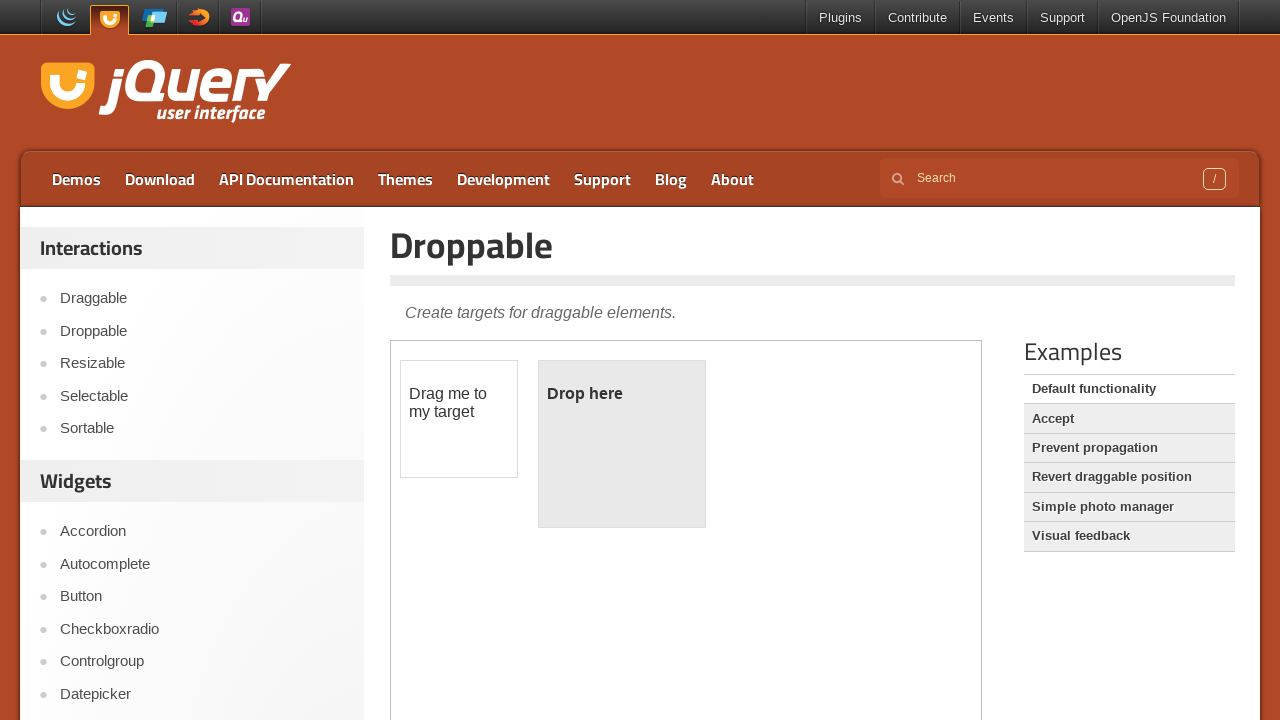

Dragged source element to destination element at (622, 444)
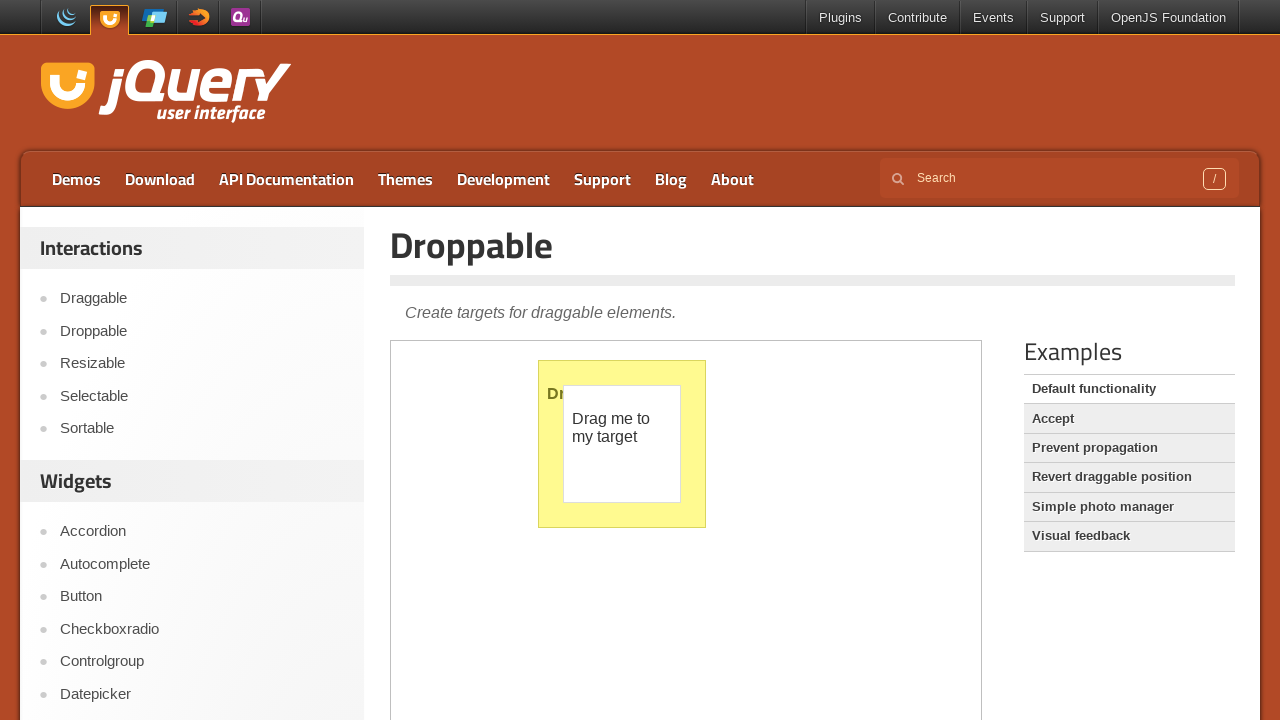

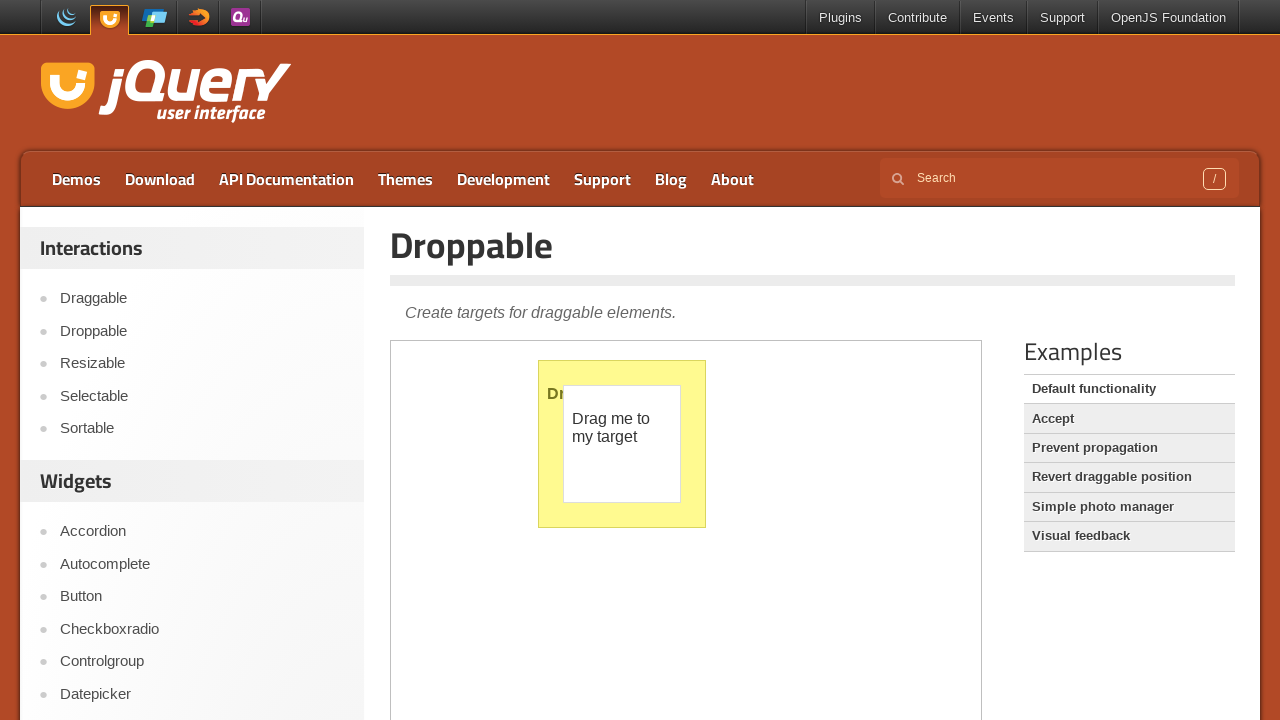